Tests dropdown selection using value attribute to select day 6 from the day dropdown

Starting URL: https://testcenter.techproeducation.com/index.php?page=dropdown

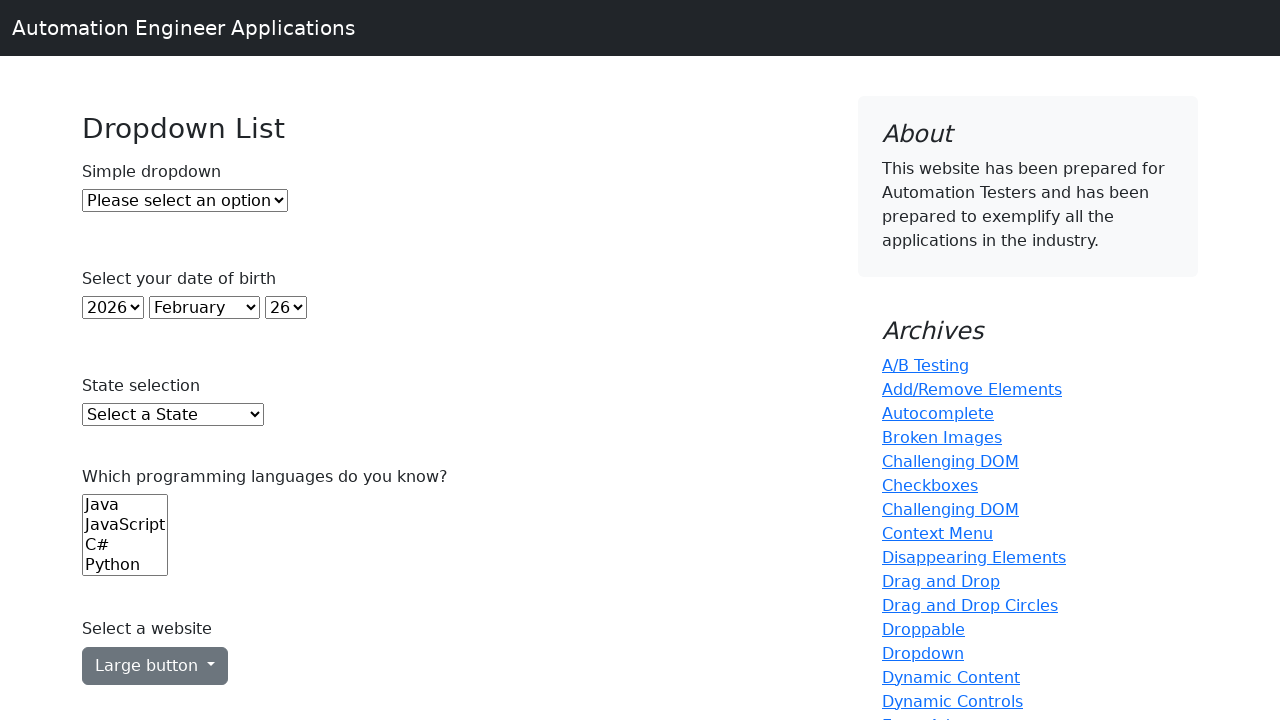

Located day dropdown element
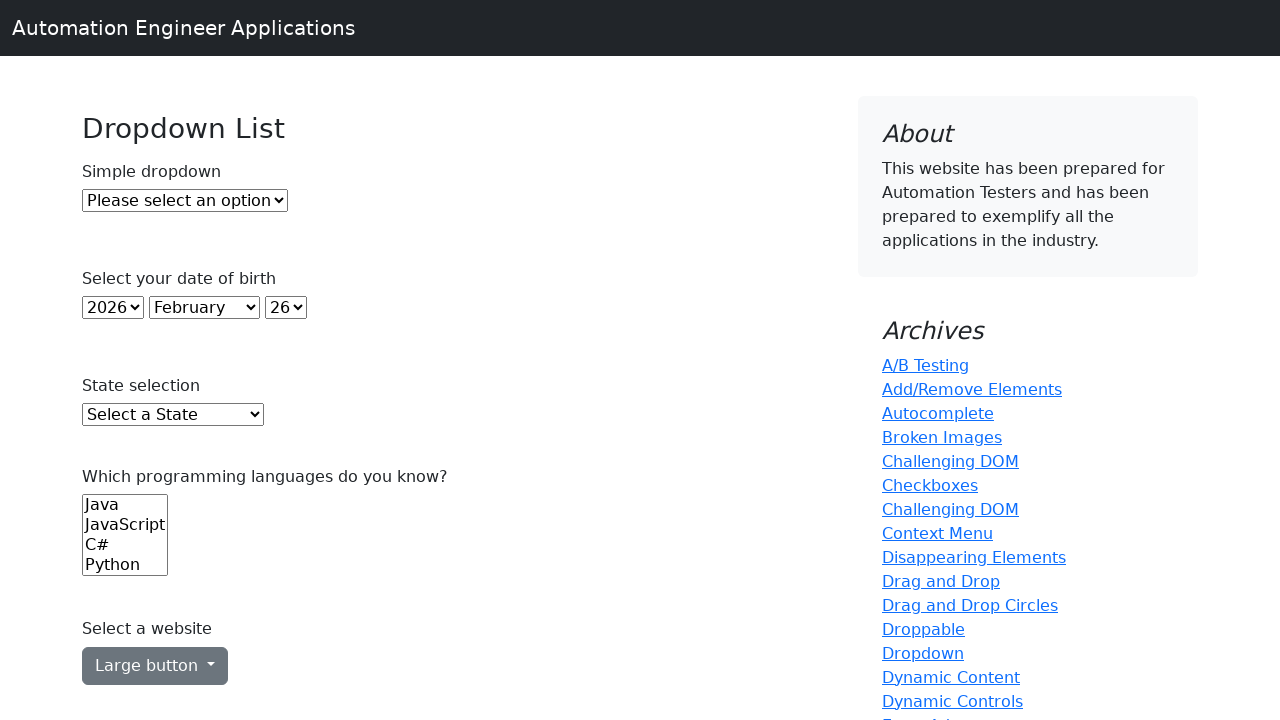

Selected day 6 from the day dropdown using value attribute on select#day
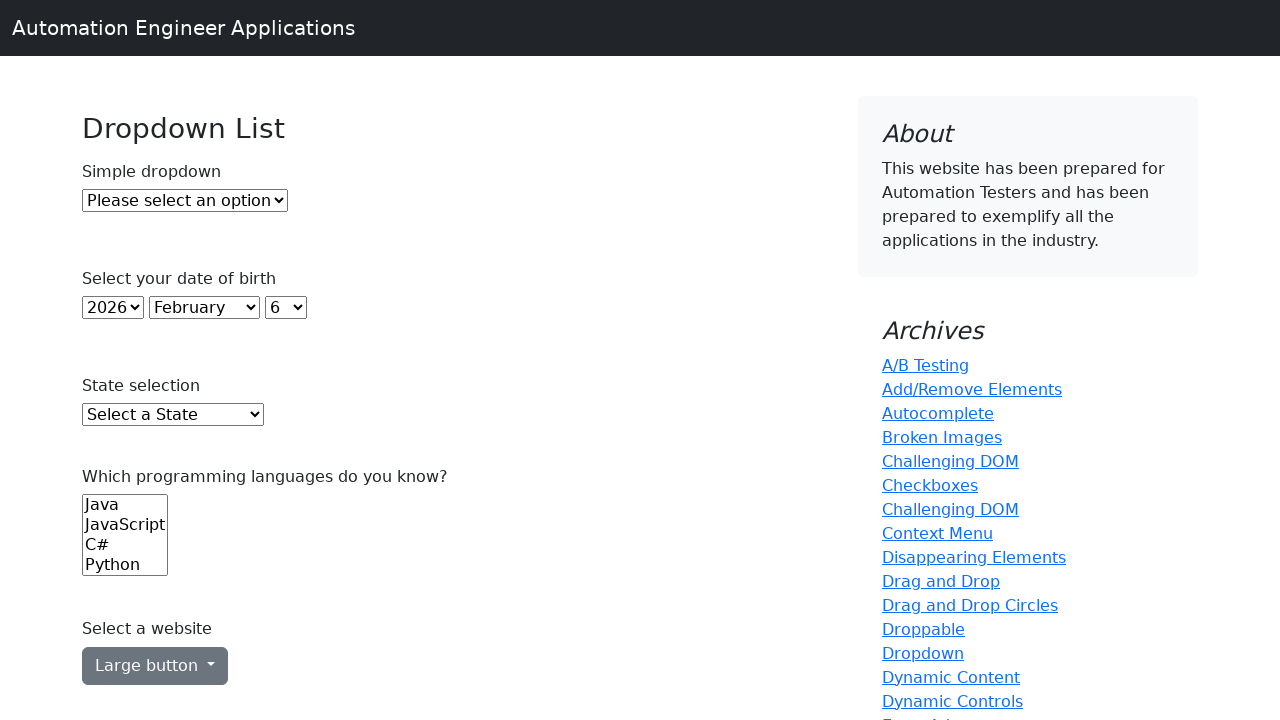

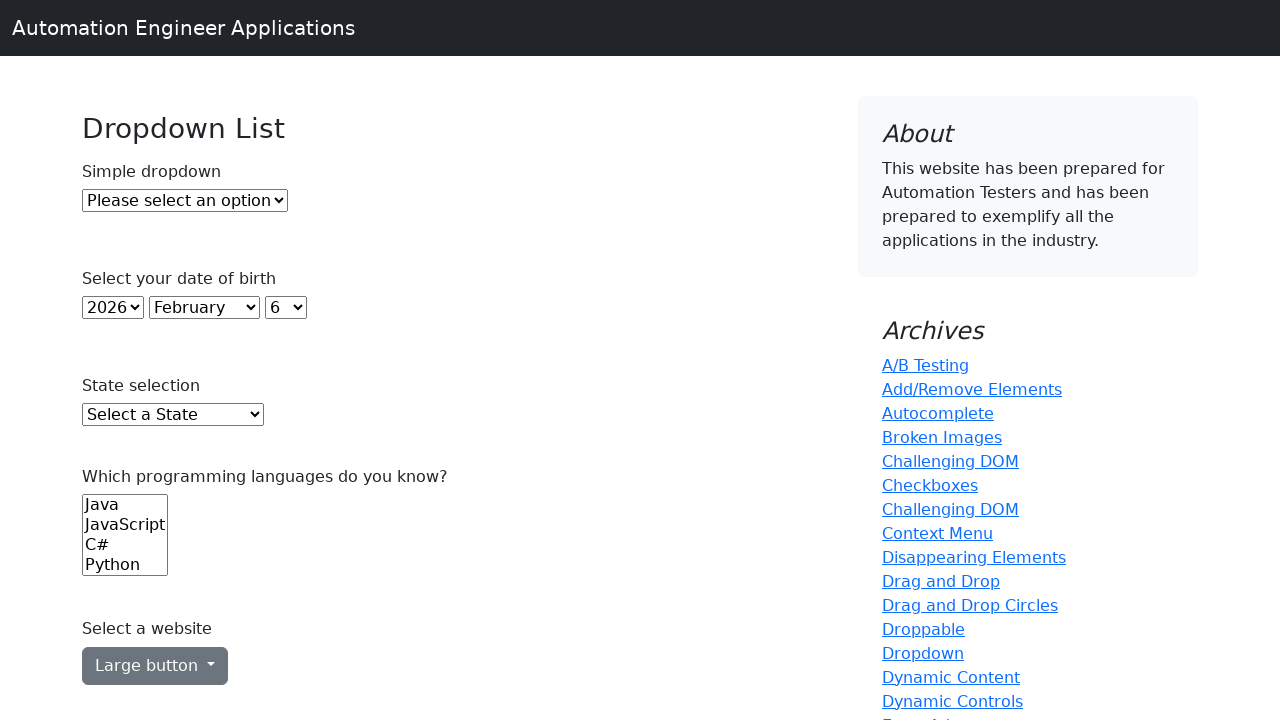